Tests page scrolling functionality by scrolling down 4500 pixels and then scrolling back up on a Flipkart women's clothing page

Starting URL: https://www.flipkart.com/womens-clothing/pr?sid=2oq,c1r&otracker=hp_nmenu_sub_women_1_View%20all

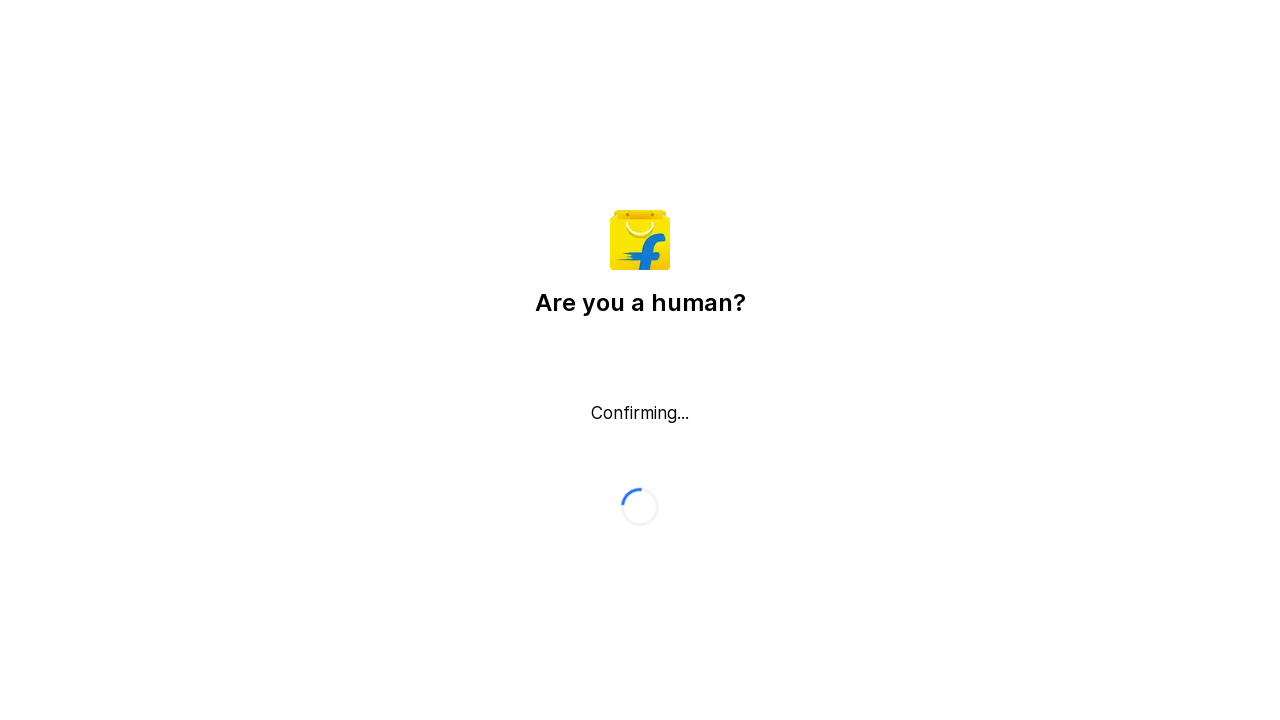

Scrolled down 4500 pixels on Flipkart women's clothing page
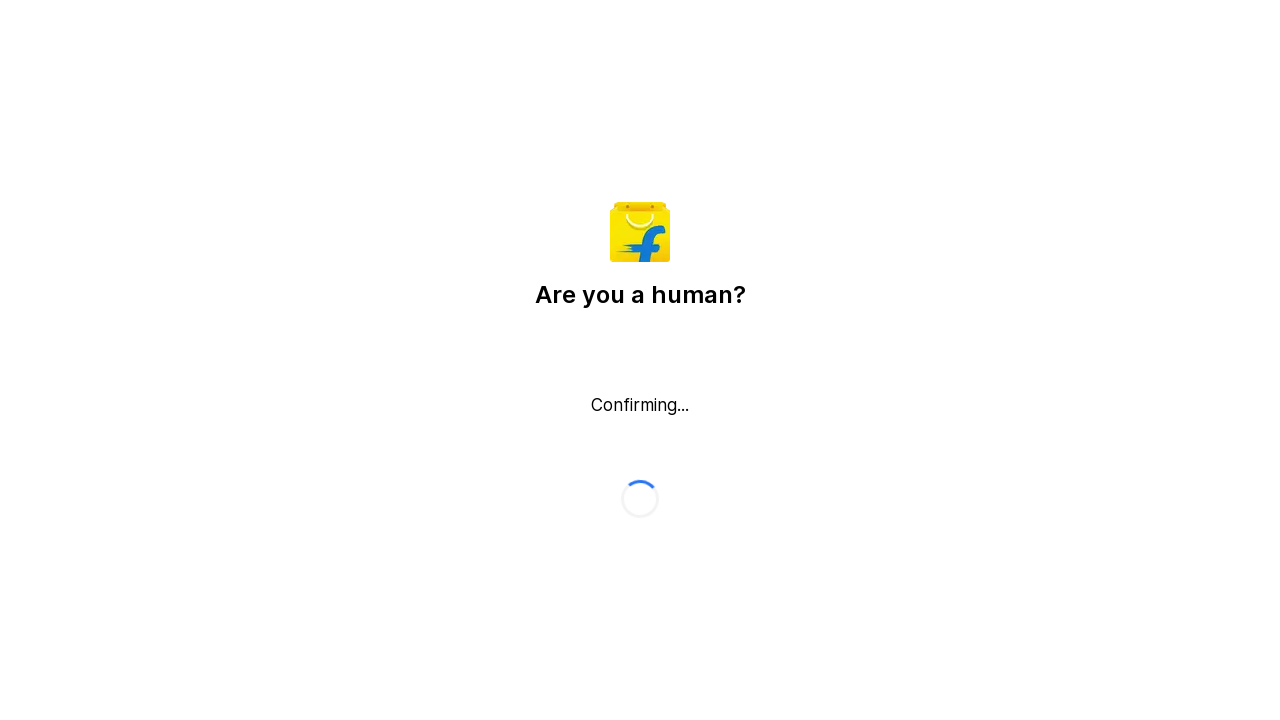

Waited 3 seconds for content to load after scrolling down
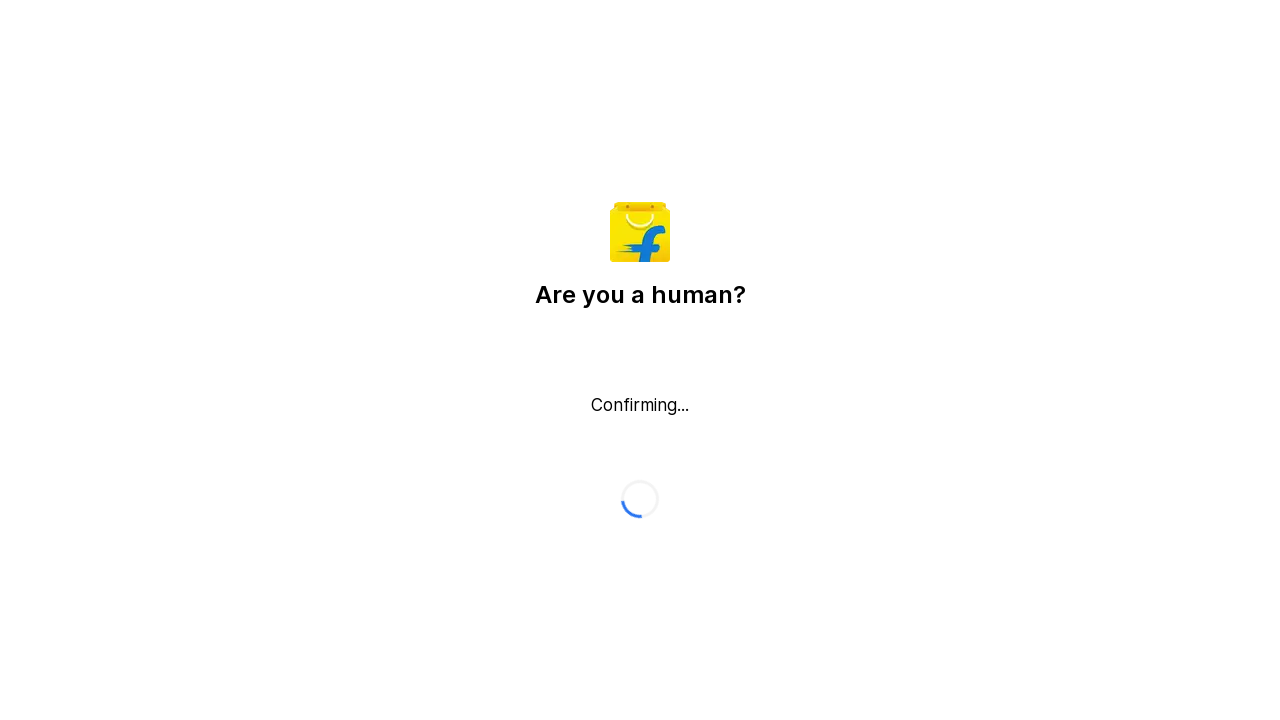

Scrolled back up 4500 pixels to top of page
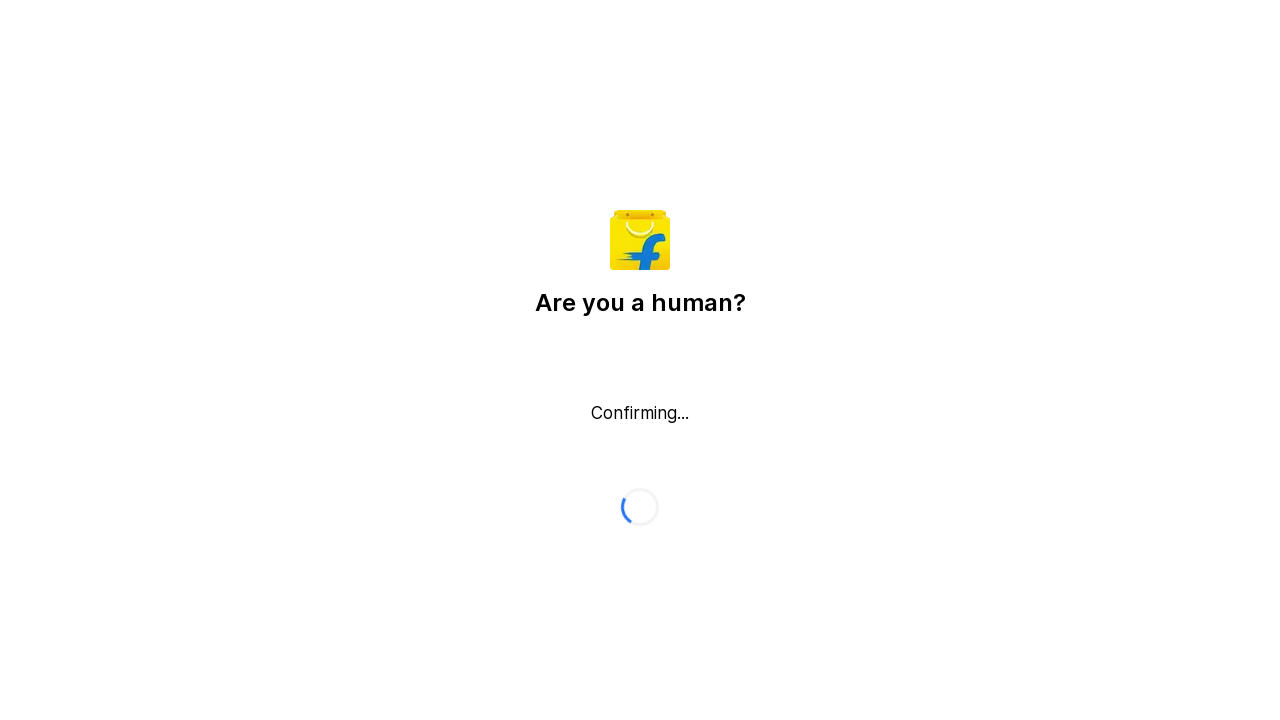

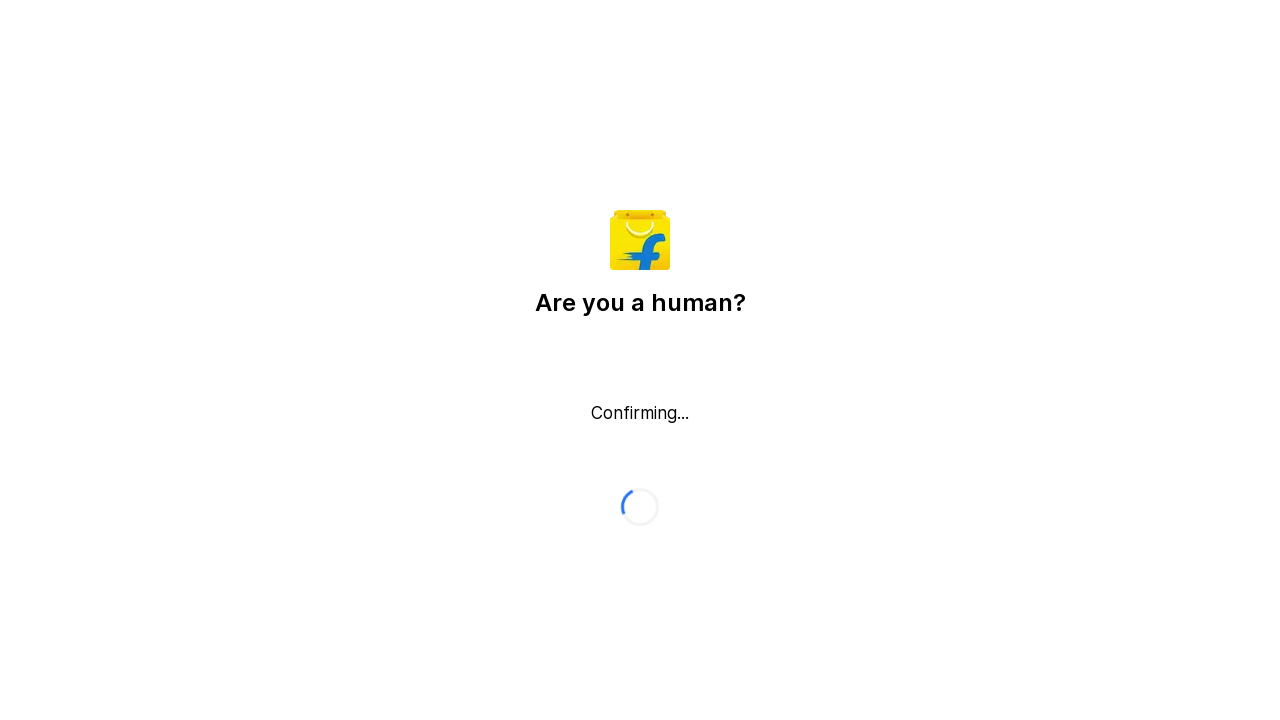